Tests a form with dynamic attributes by filling in full name, email, event date, and details fields using XPath selectors that handle dynamic IDs, then submits the form and verifies the success message appears.

Starting URL: https://training-support.net/webelements/dynamic-attributes

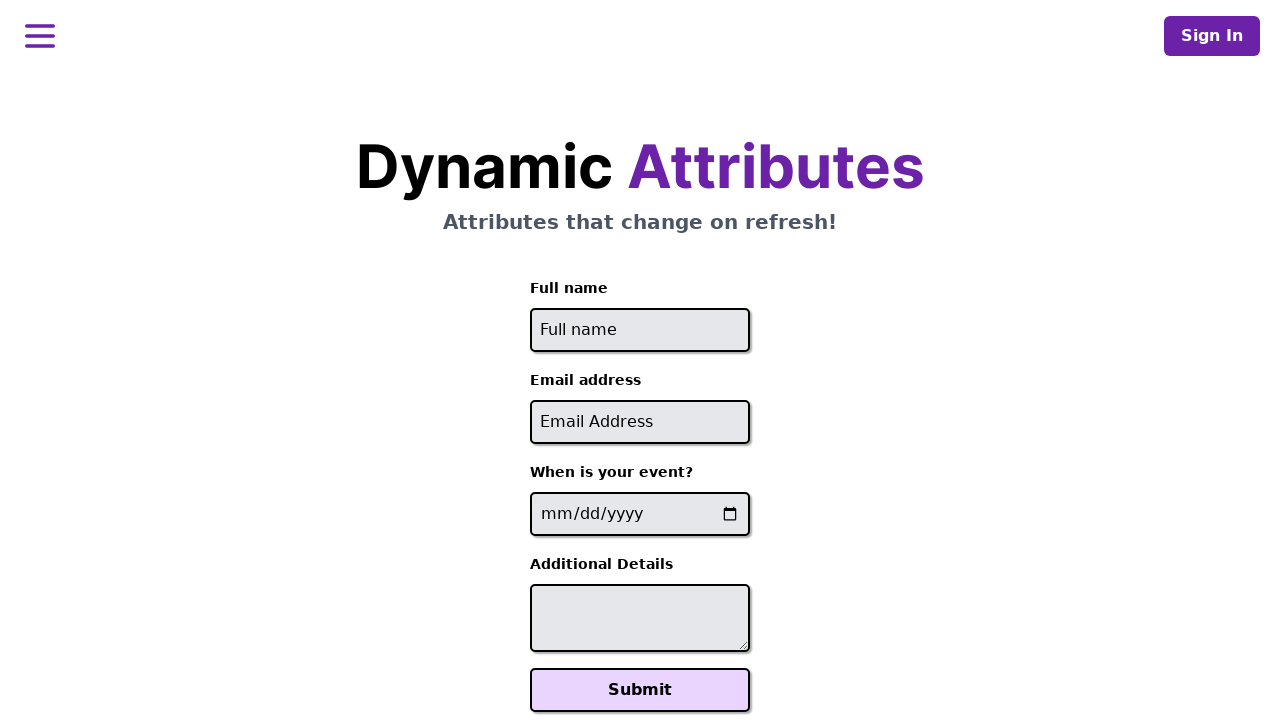

Filled full name field with 'Raiden Shogun' using dynamic XPath selector on xpath=//input[starts-with(@id, 'full-name')]
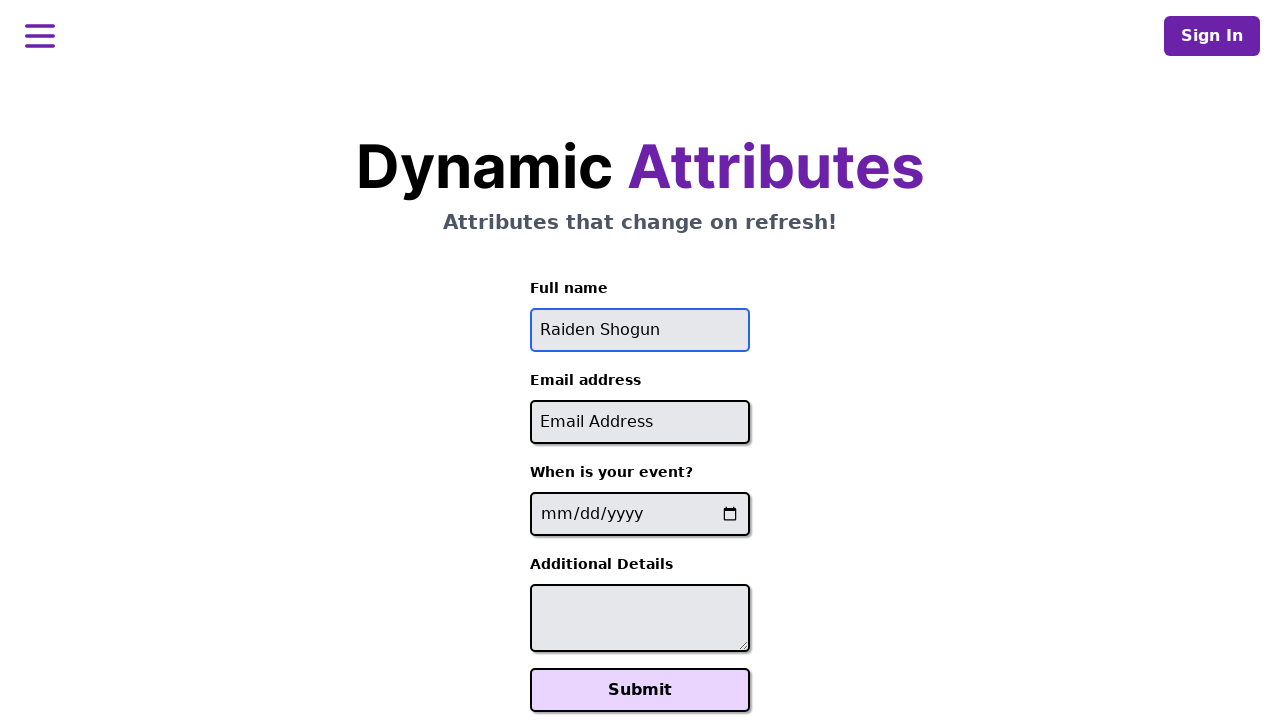

Filled email field with 'raiden@electromail.com' using dynamic XPath selector on xpath=//input[contains(@id, '-email')]
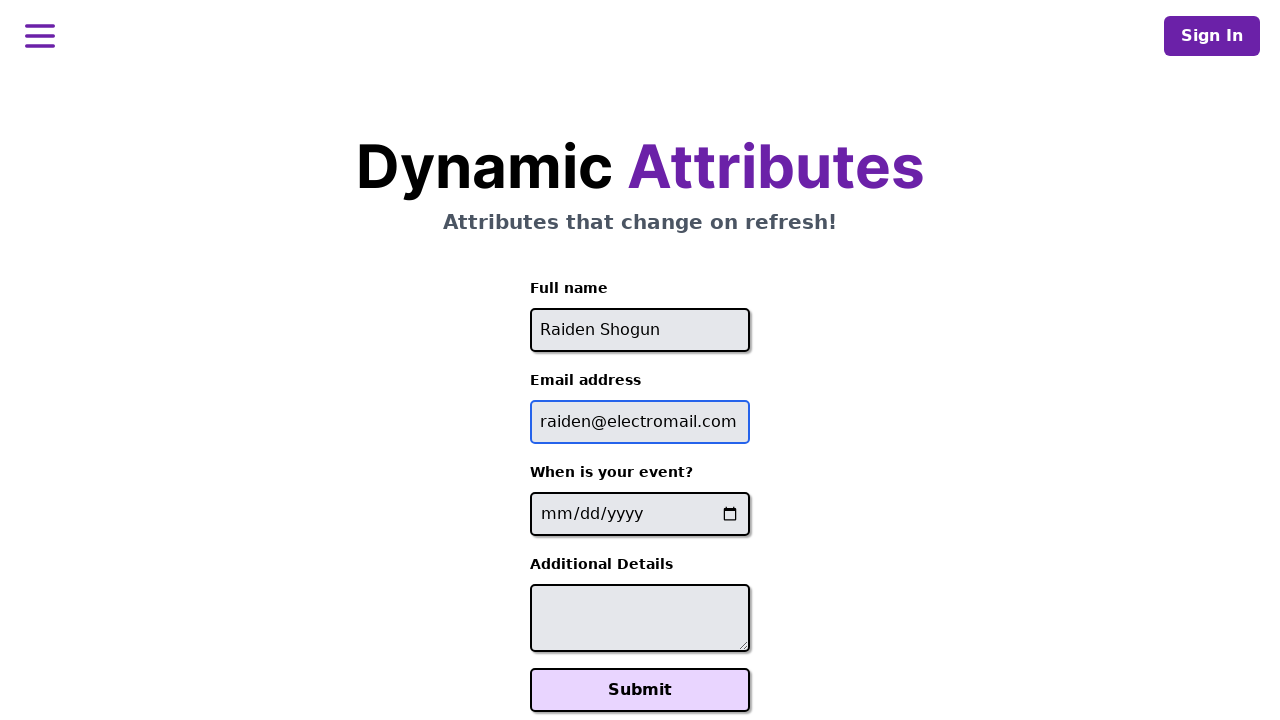

Filled event date field with '2025-06-26' using dynamic XPath selector on xpath=//input[contains(@name, '-event-date-')]
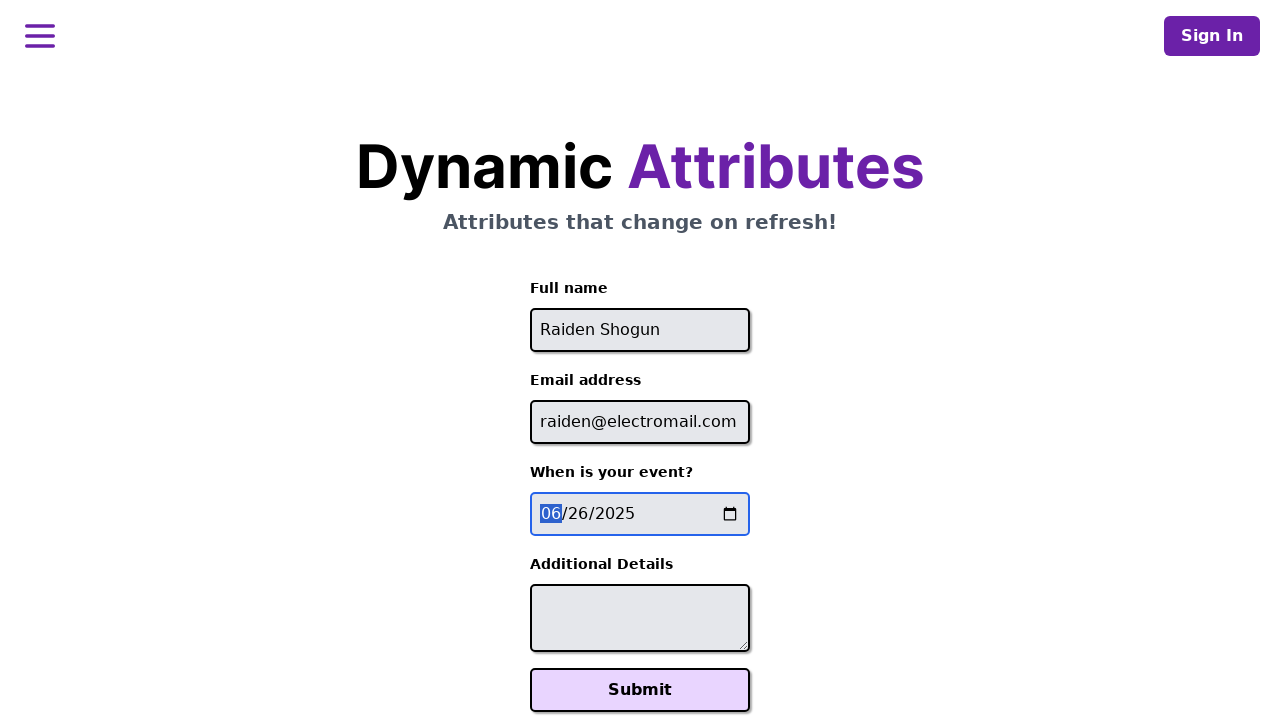

Filled additional details textarea with 'It will be electric!' using dynamic XPath selector on xpath=//textarea[contains(@id, '-additional-details-')]
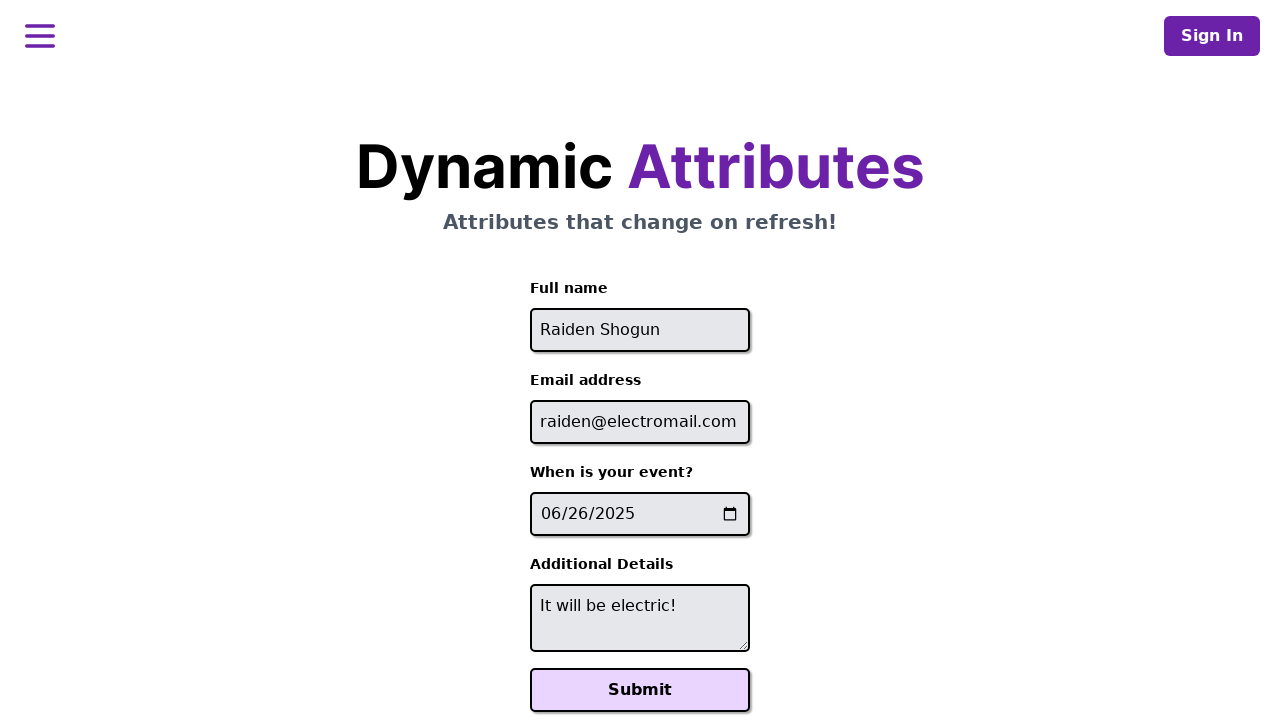

Clicked Submit button to submit the form at (640, 690) on xpath=//button[text()='Submit']
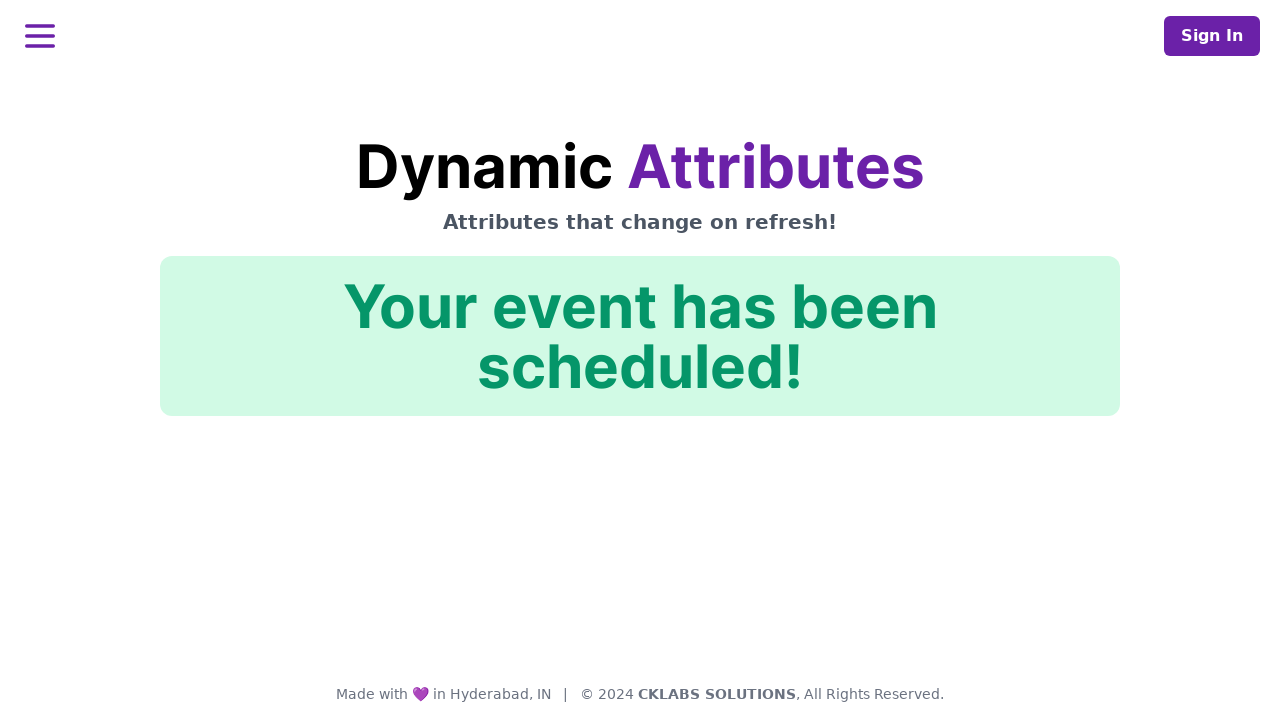

Success message appeared confirming form submission
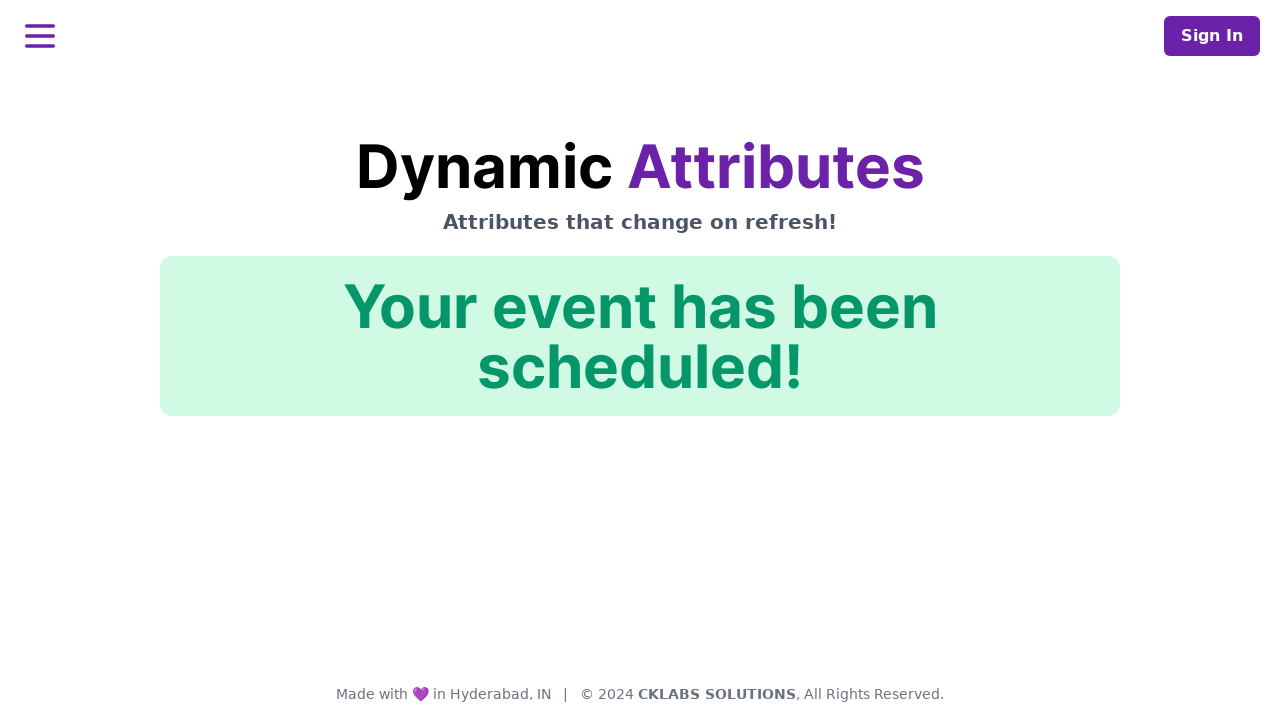

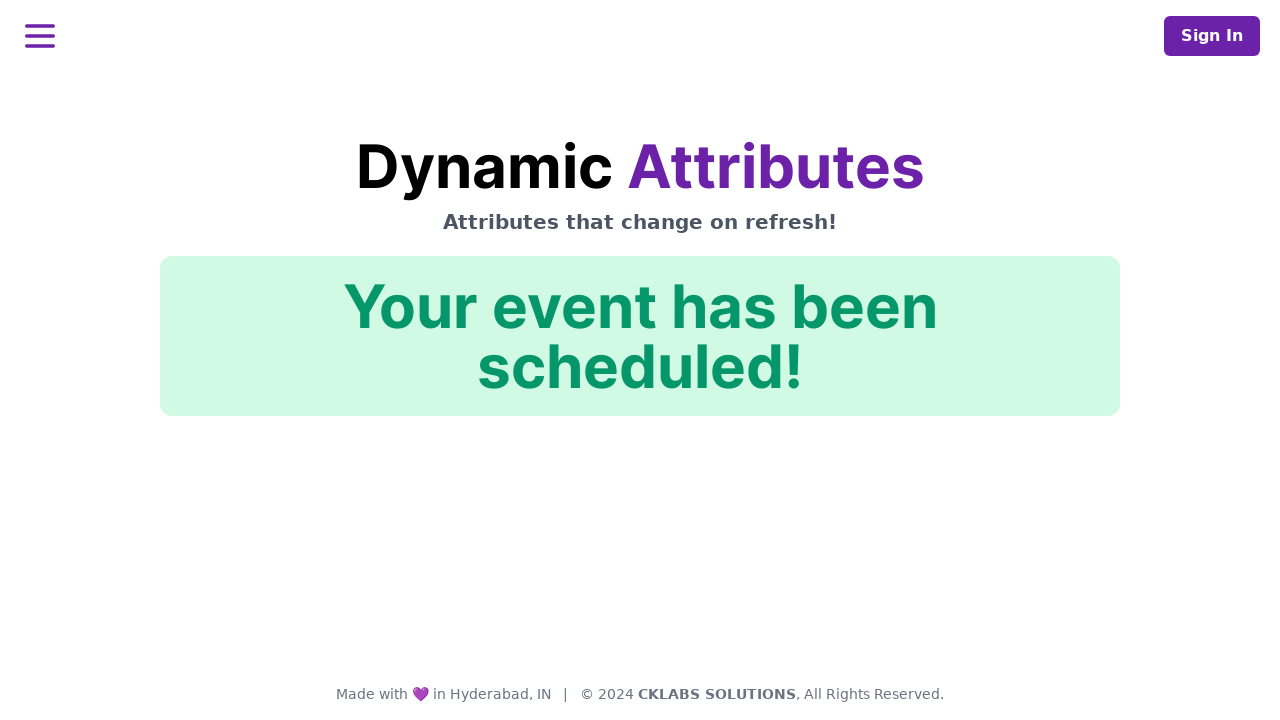